Tests iframe interactions by clicking buttons inside regular and nested frames on the Leafground practice page

Starting URL: https://www.leafground.com/frame.xhtml

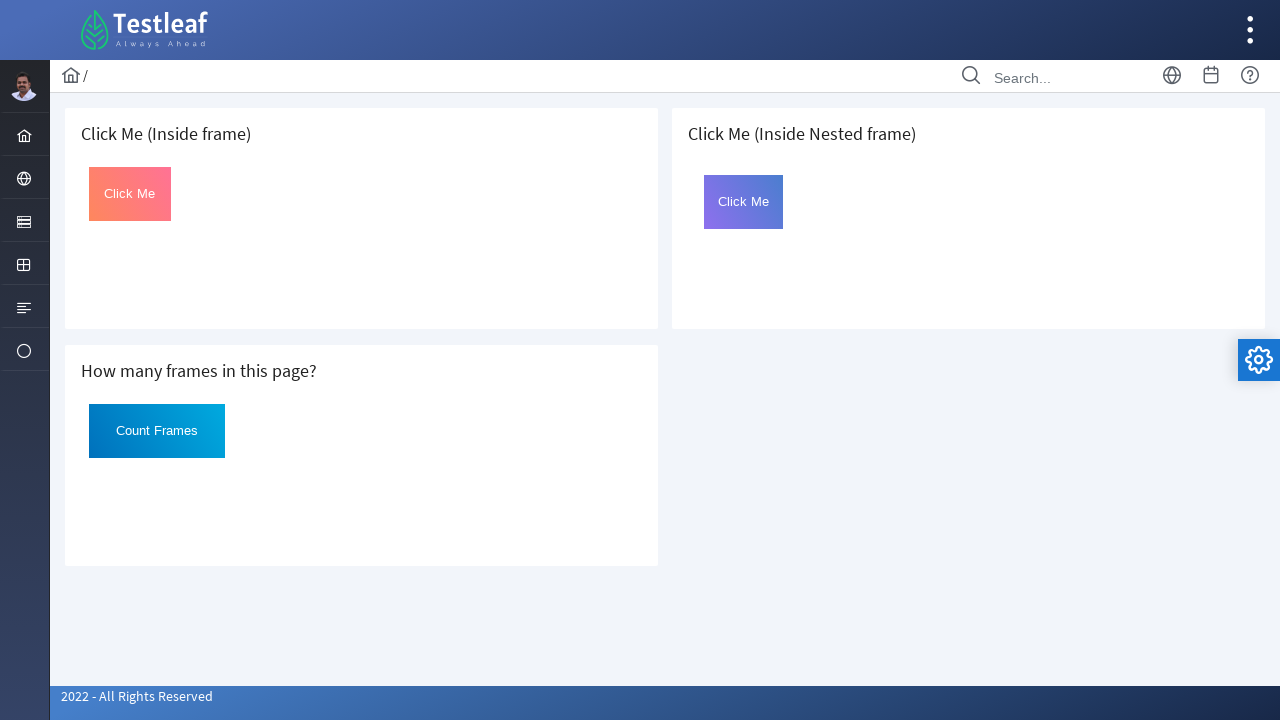

Located first iframe with 'Click Me (Inside frame)' heading
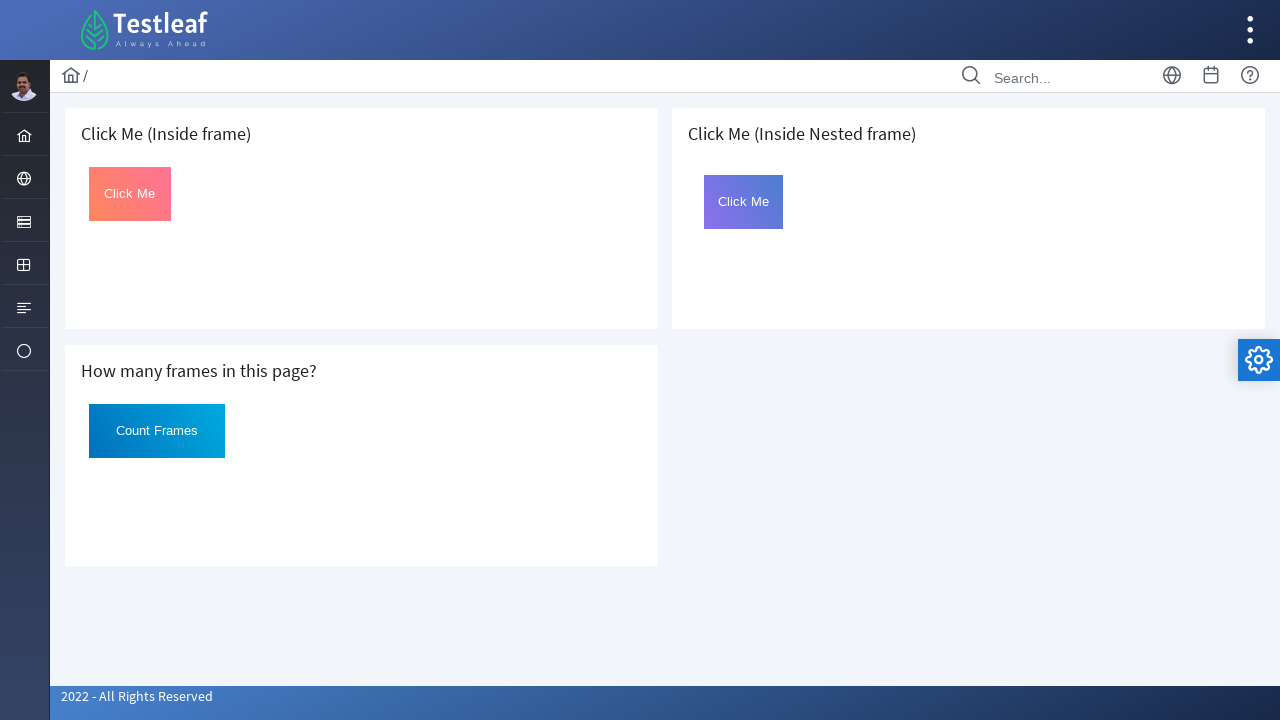

Clicked button inside first frame at (130, 194) on xpath=//h5[text()=' Click Me (Inside frame)']/following-sibling::iframe >> inter
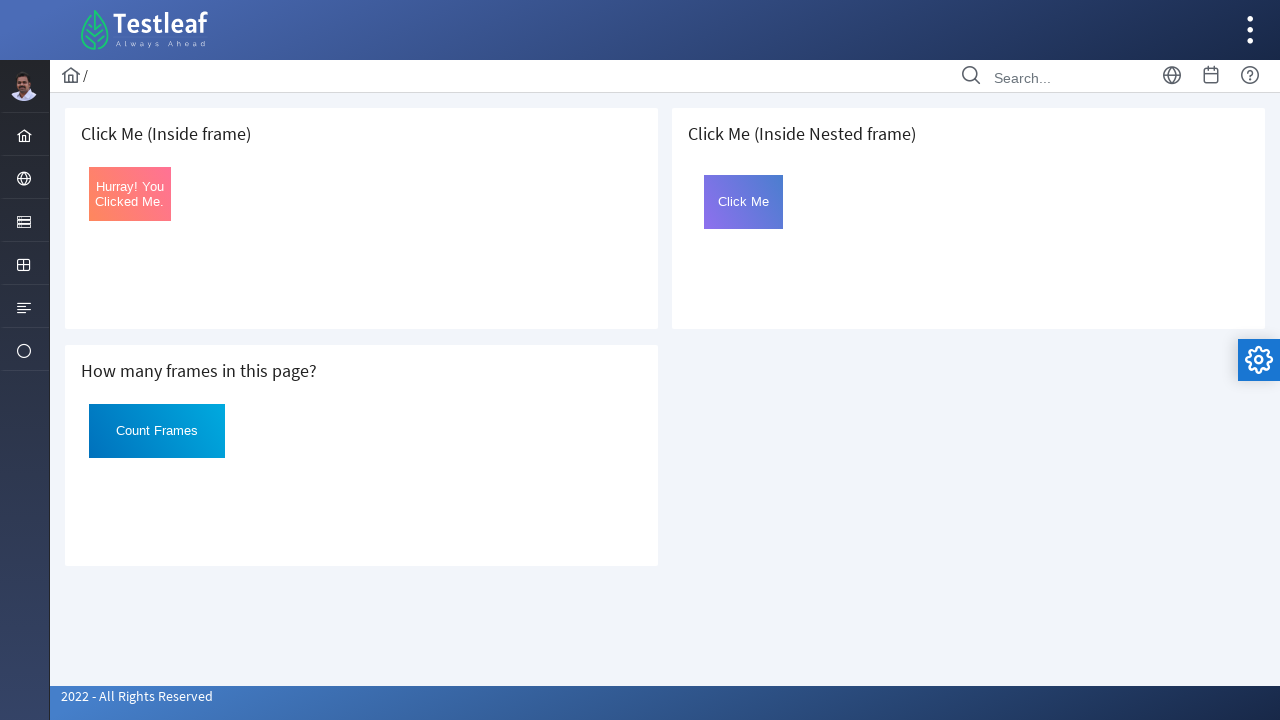

Located second iframe with 'Click Me (Inside Nested frame)' heading
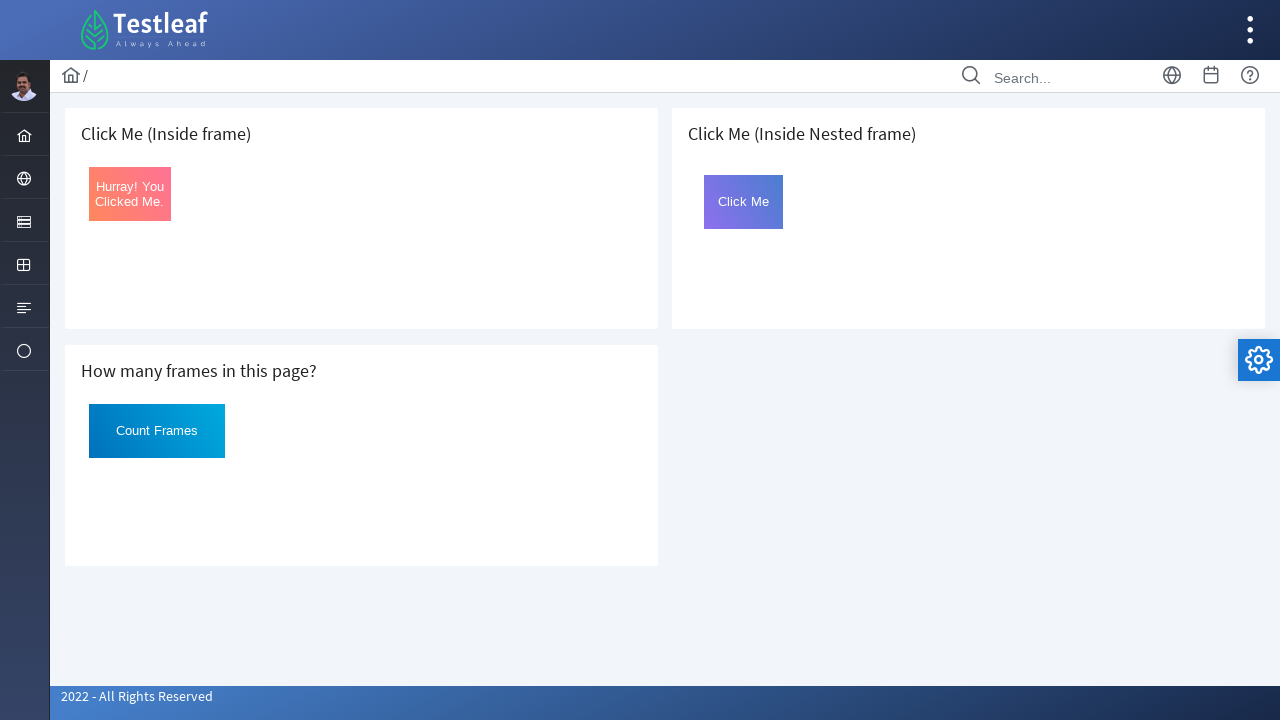

Located nested iframe inside second frame
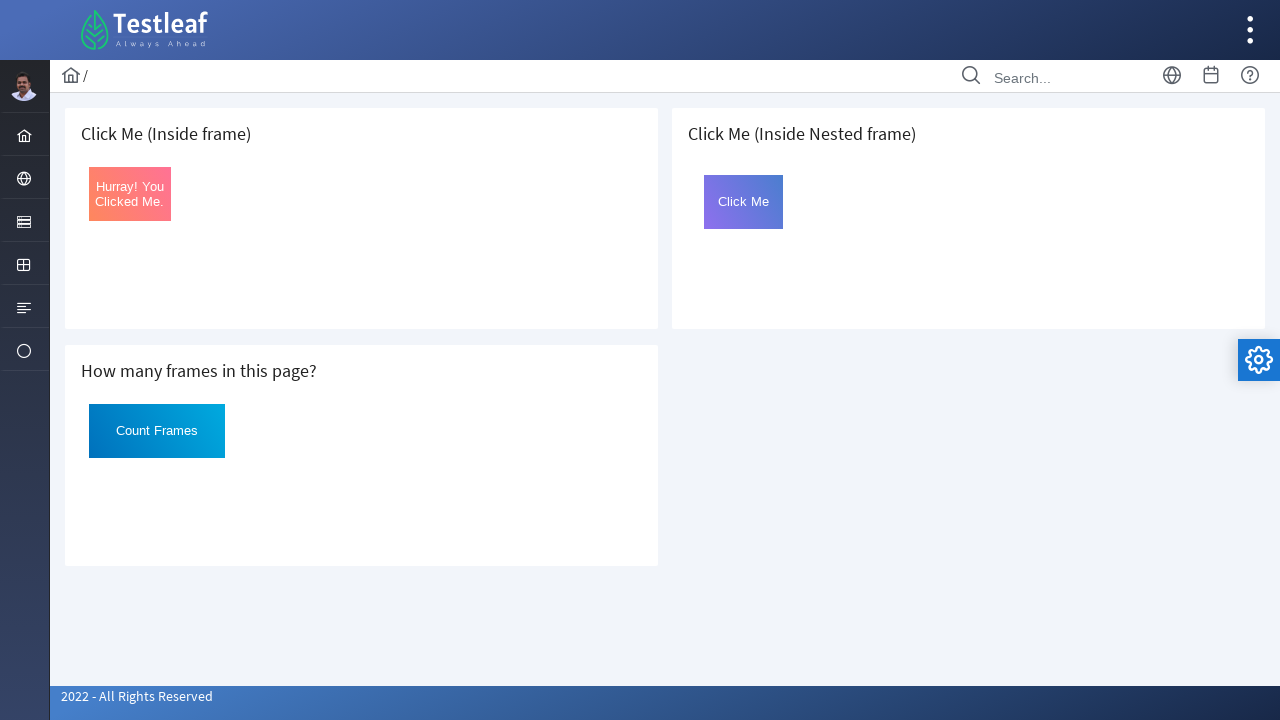

Clicked button inside nested frame at (744, 202) on xpath=//h5[text()=' Click Me (Inside Nested frame)']/following-sibling::iframe >
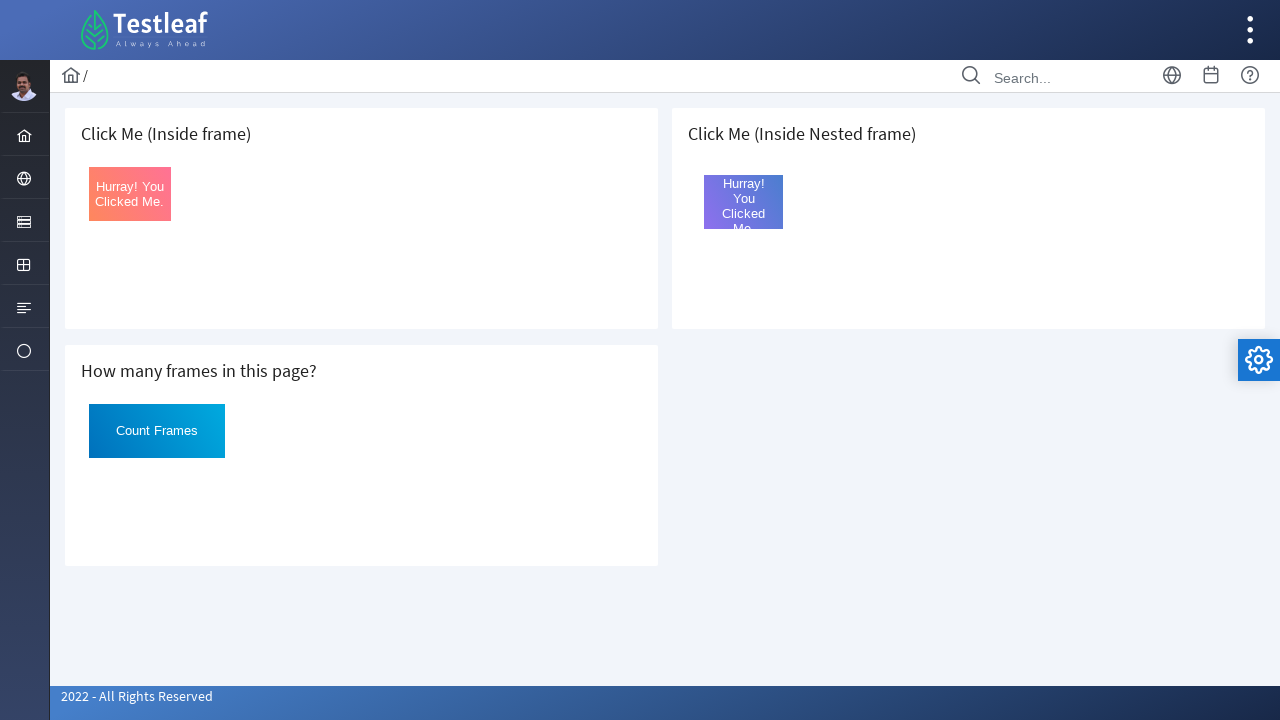

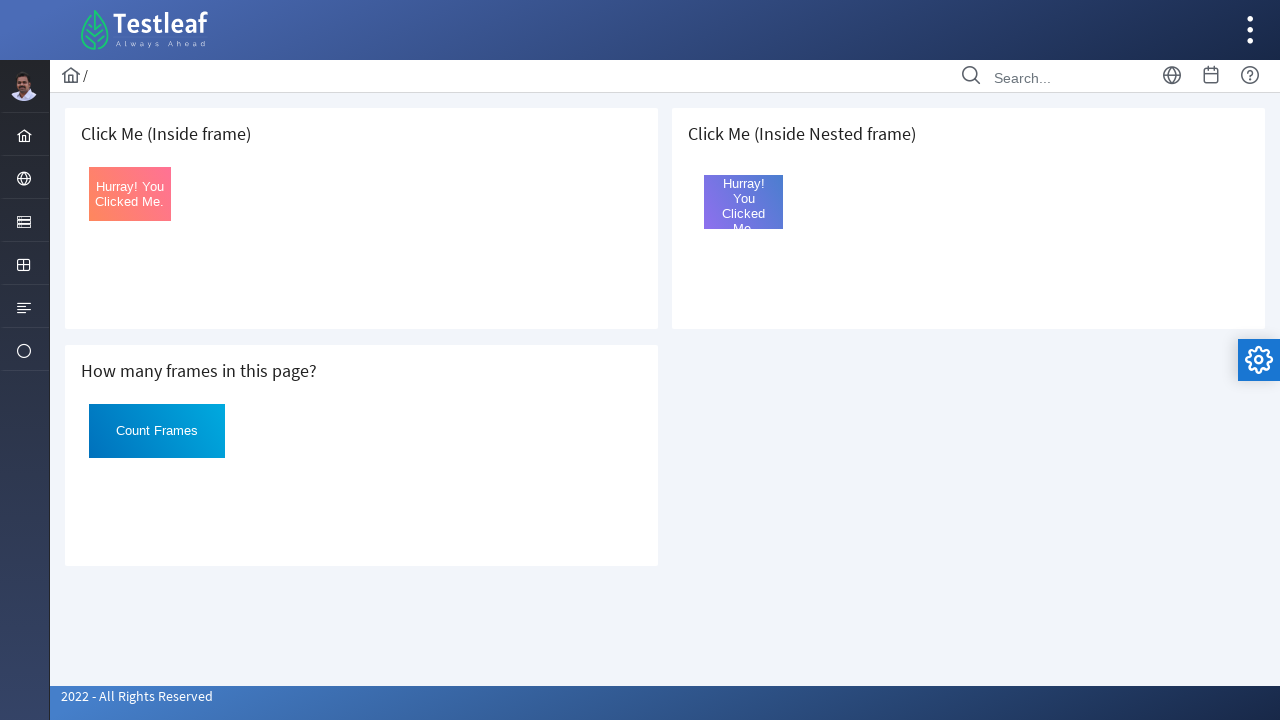